Tests the "Make Appointment" button on the Katalon demo healthcare site by clicking it and verifying that it navigates to the expected profile/login page.

Starting URL: https://katalon-demo-cura.herokuapp.com/

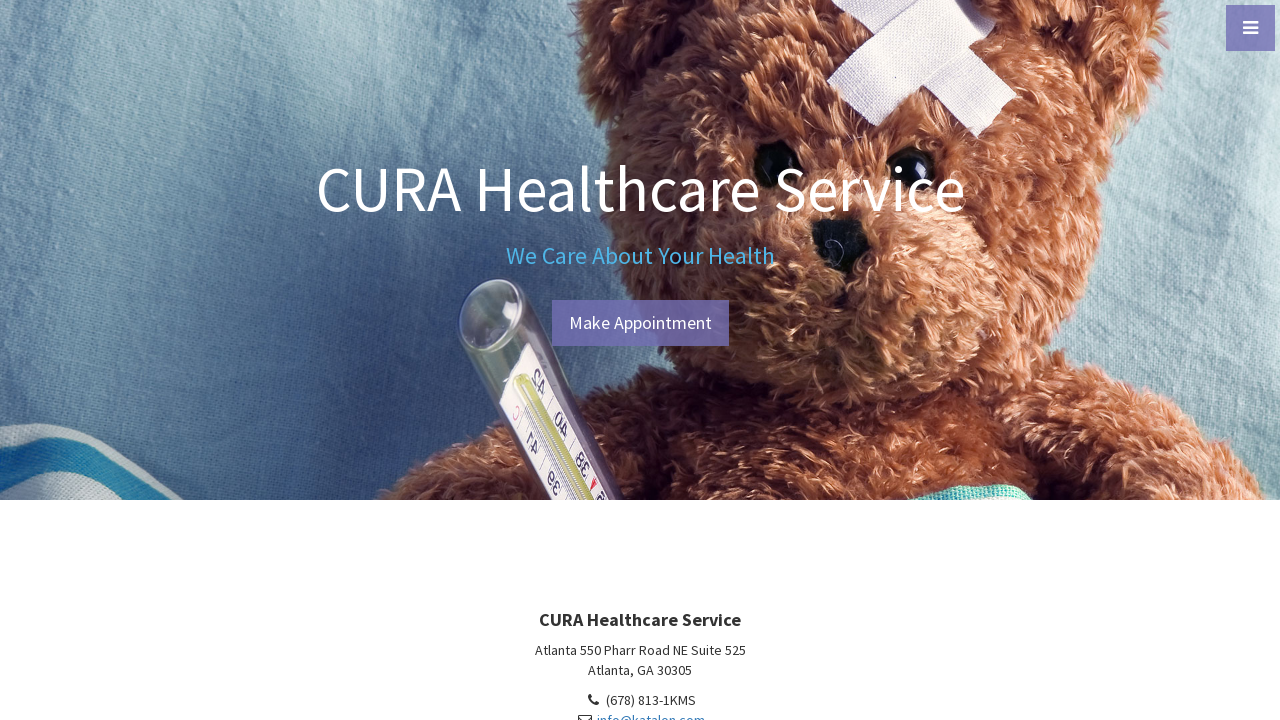

Clicked 'Make Appointment' button at (640, 323) on #btn-make-appointment
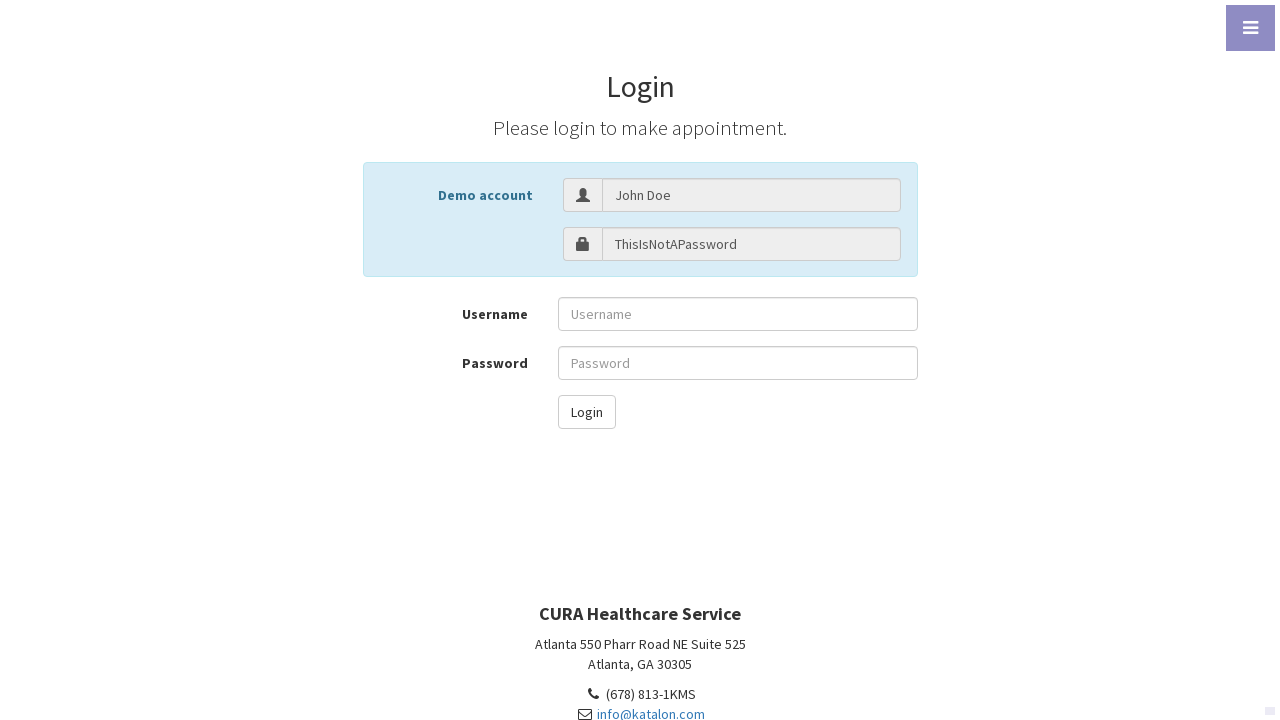

Navigated to profile/login page (URL verified)
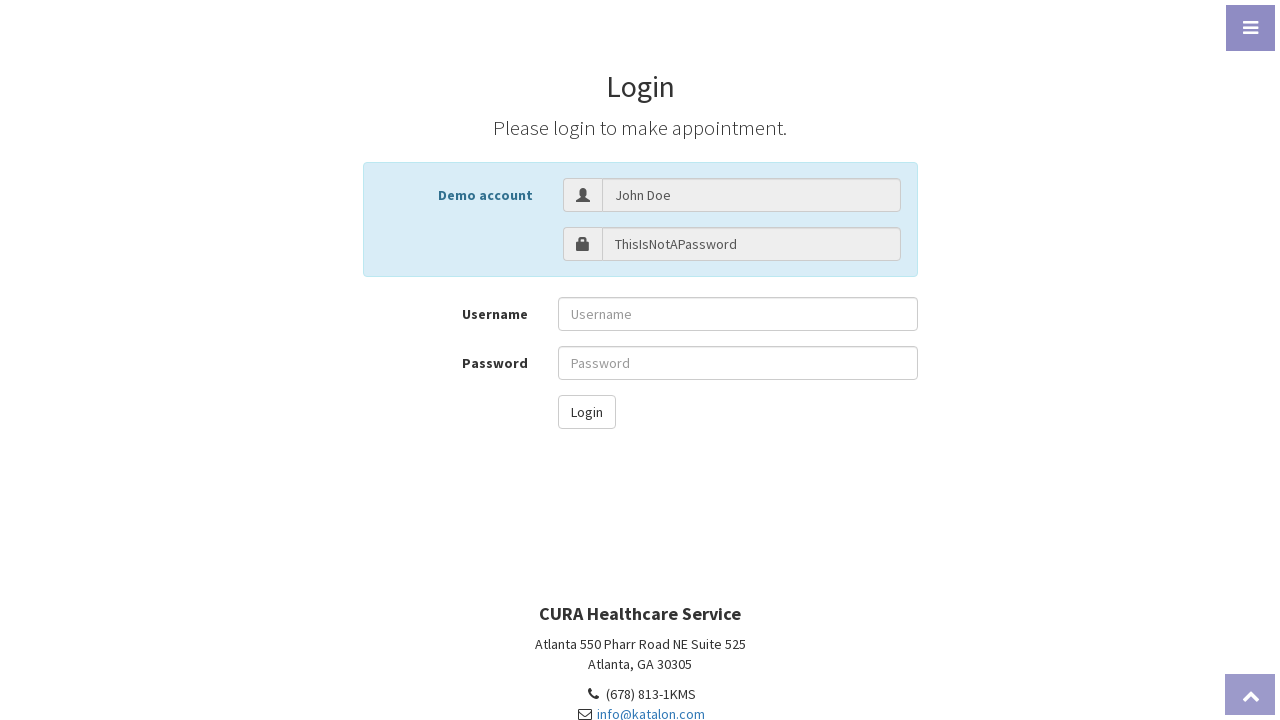

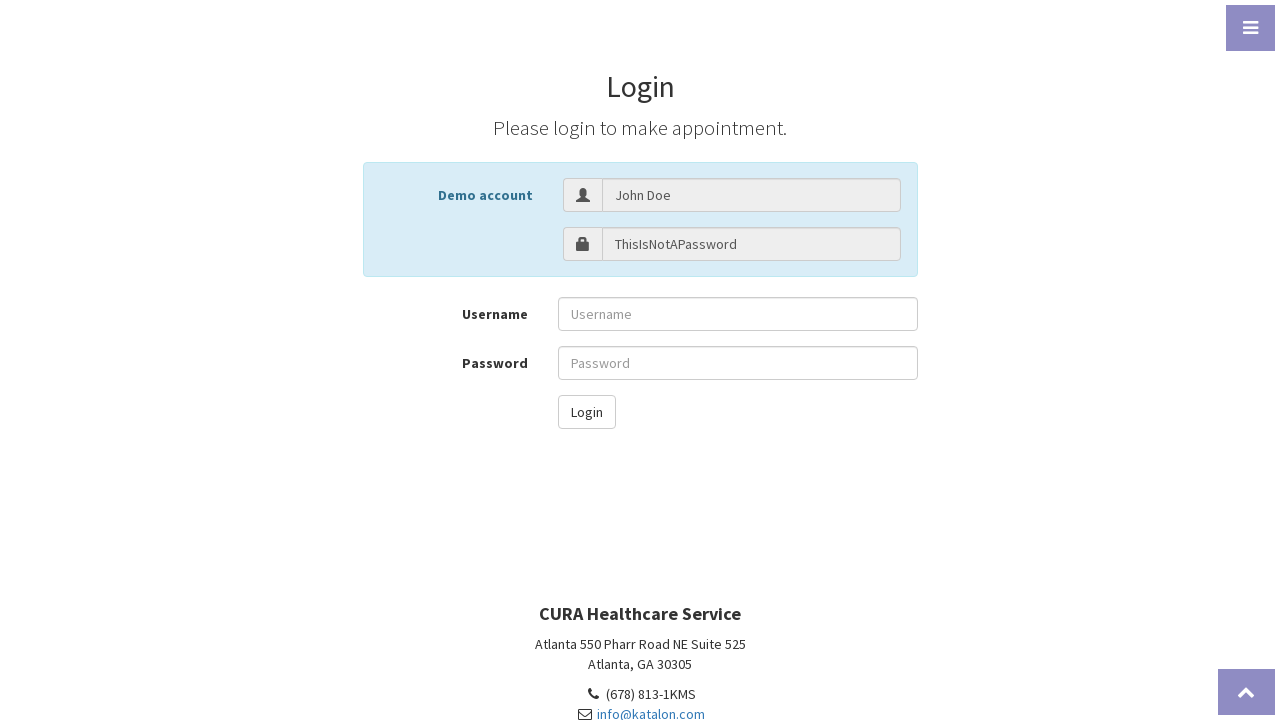